Tests a multi-step form workflow by clicking a dynamically calculated link text, then filling out a form with personal information (first name, last name, city, country) and submitting it.

Starting URL: http://suninjuly.github.io/find_link_text

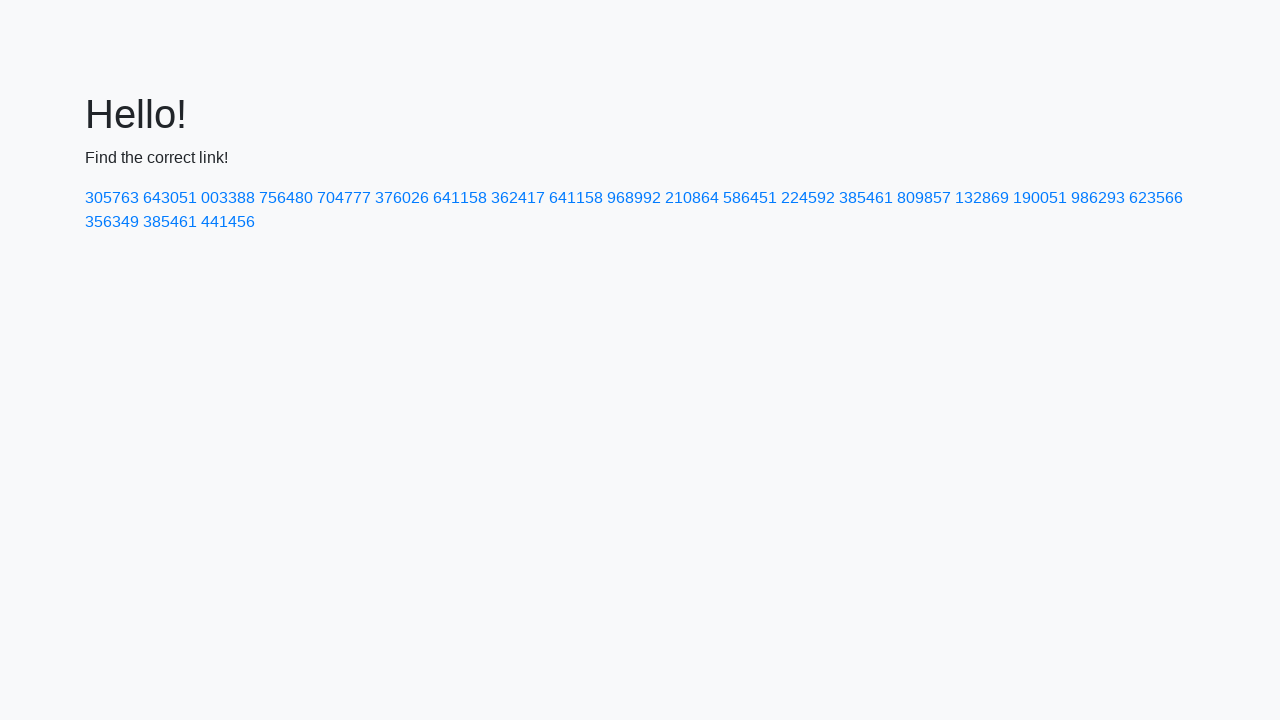

Clicked link with dynamically calculated text '224592' at (808, 198) on text=224592
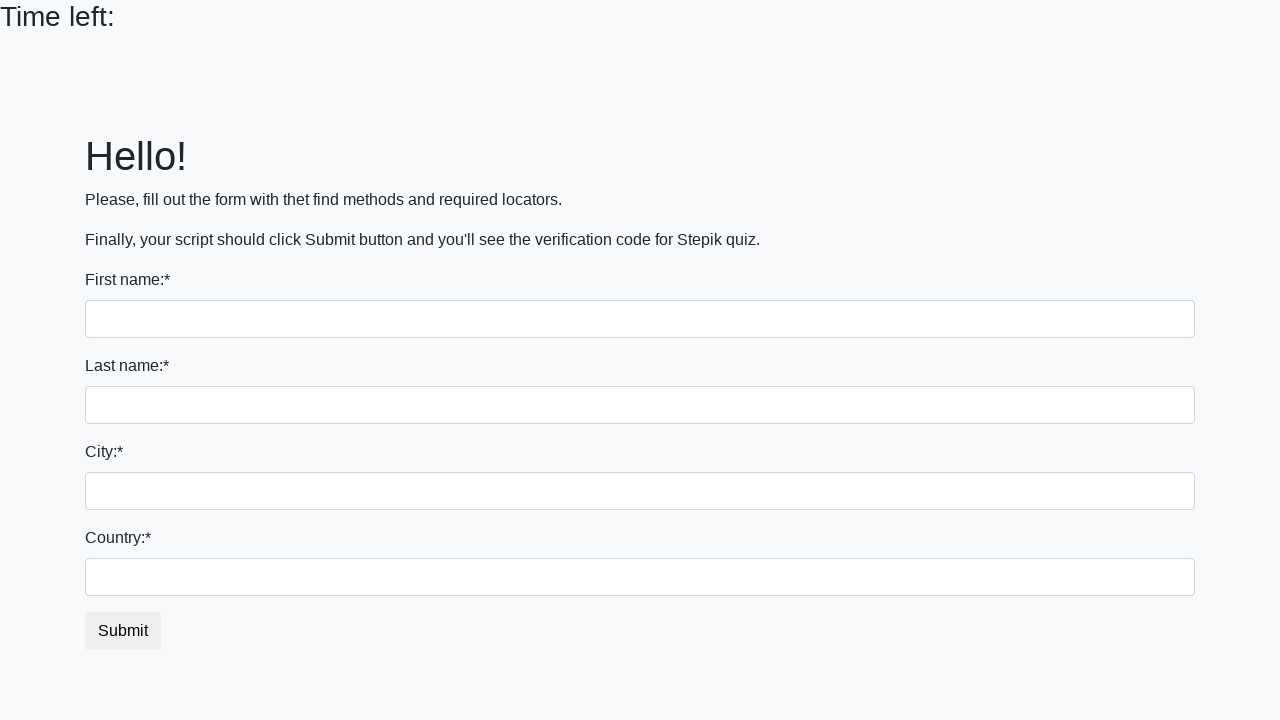

Filled first name field with 'Ivan' on input
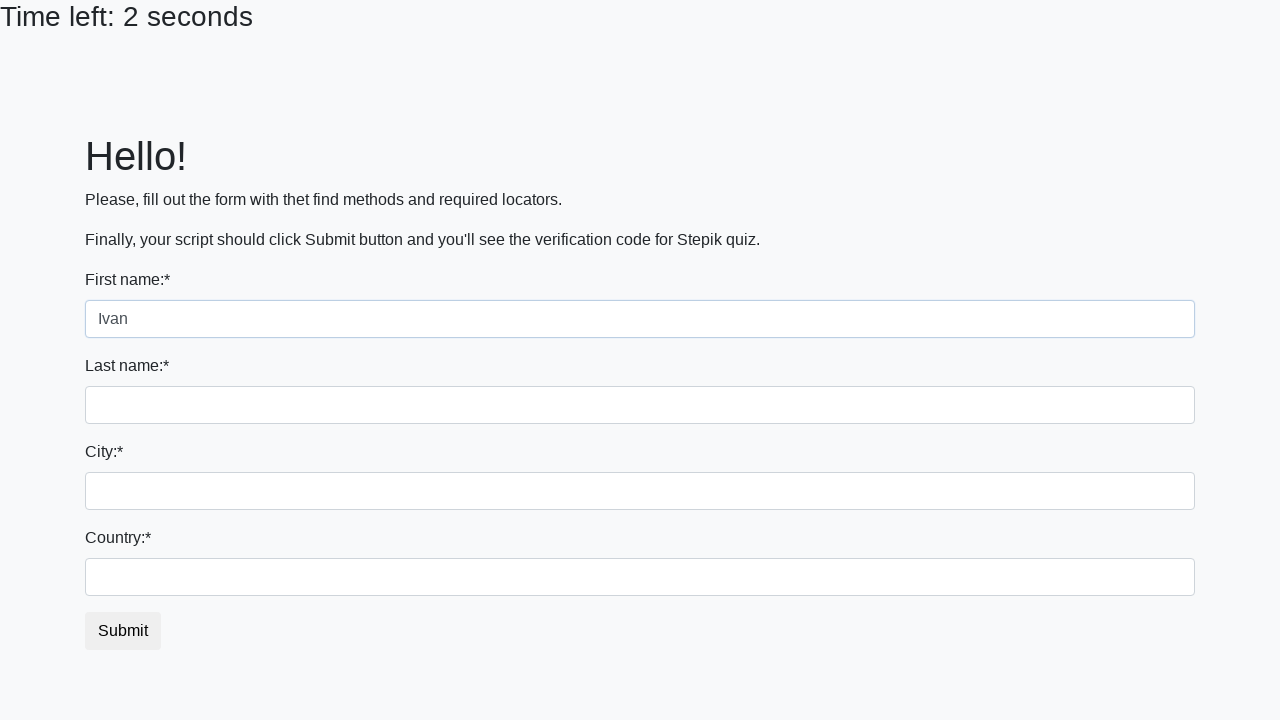

Filled last name field with 'Petrov' on input[name='last_name']
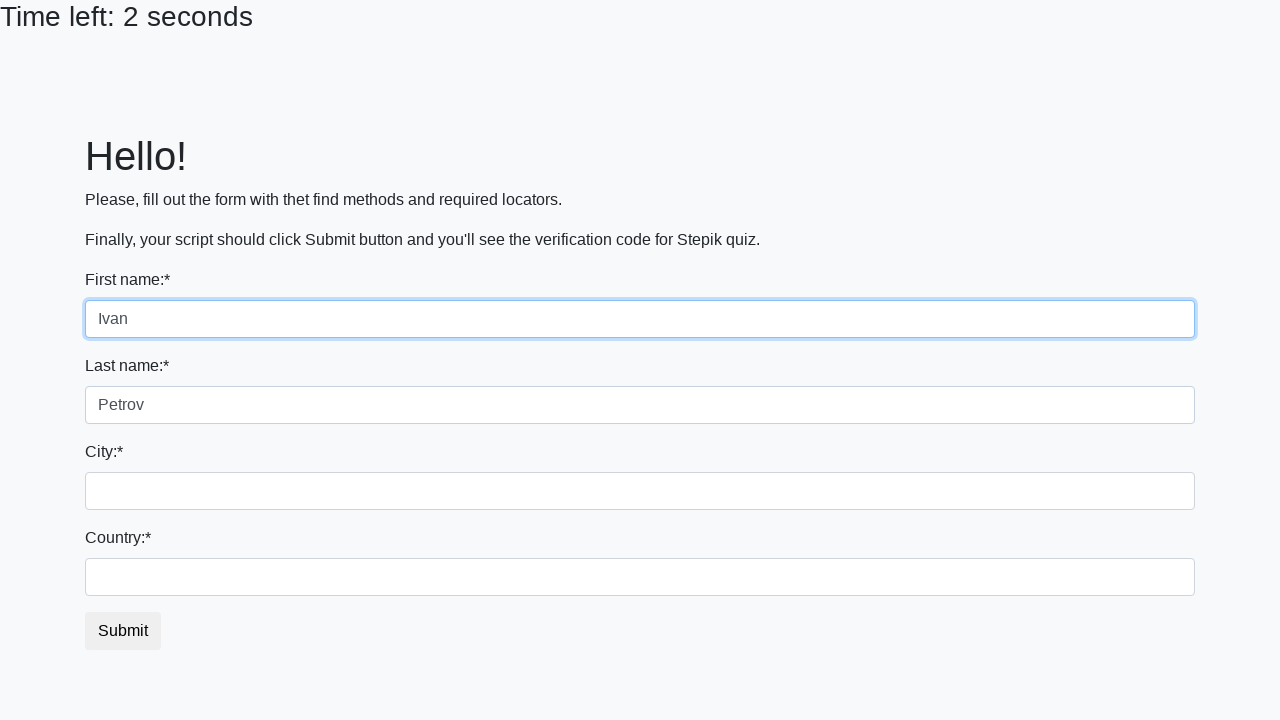

Filled city field with 'Smolensk' on .city
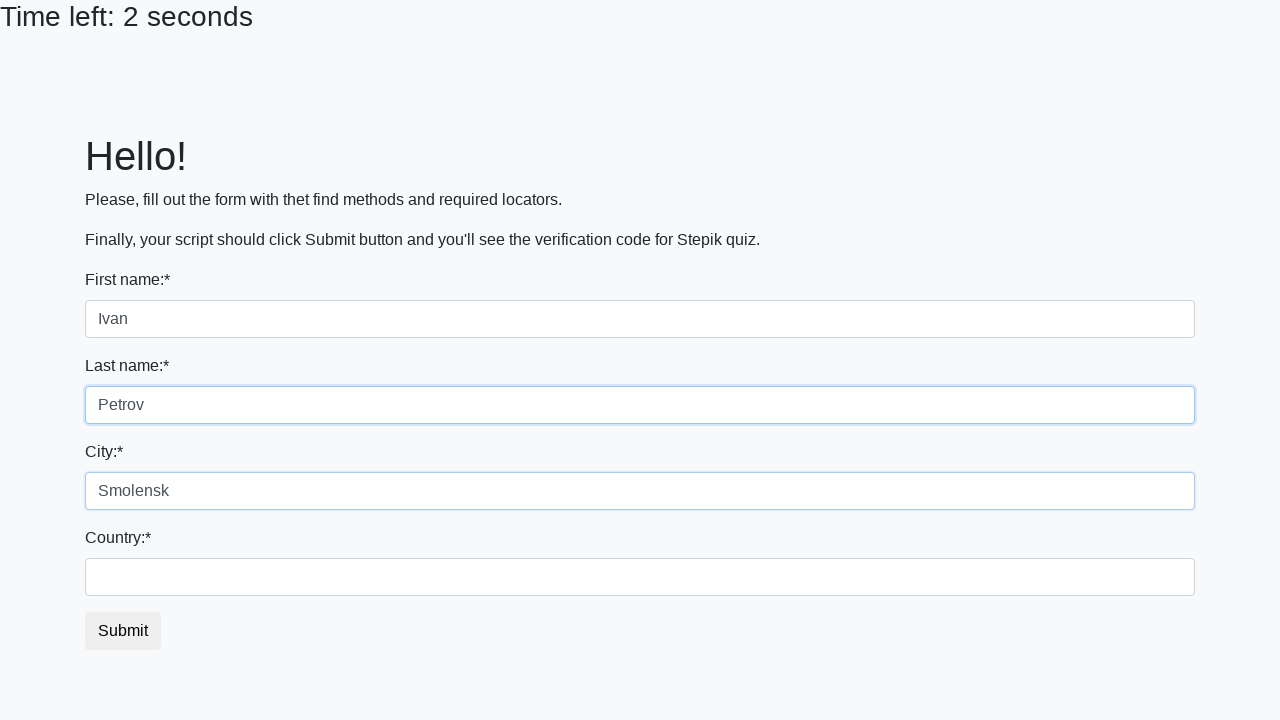

Filled country field with 'Russia' on #country
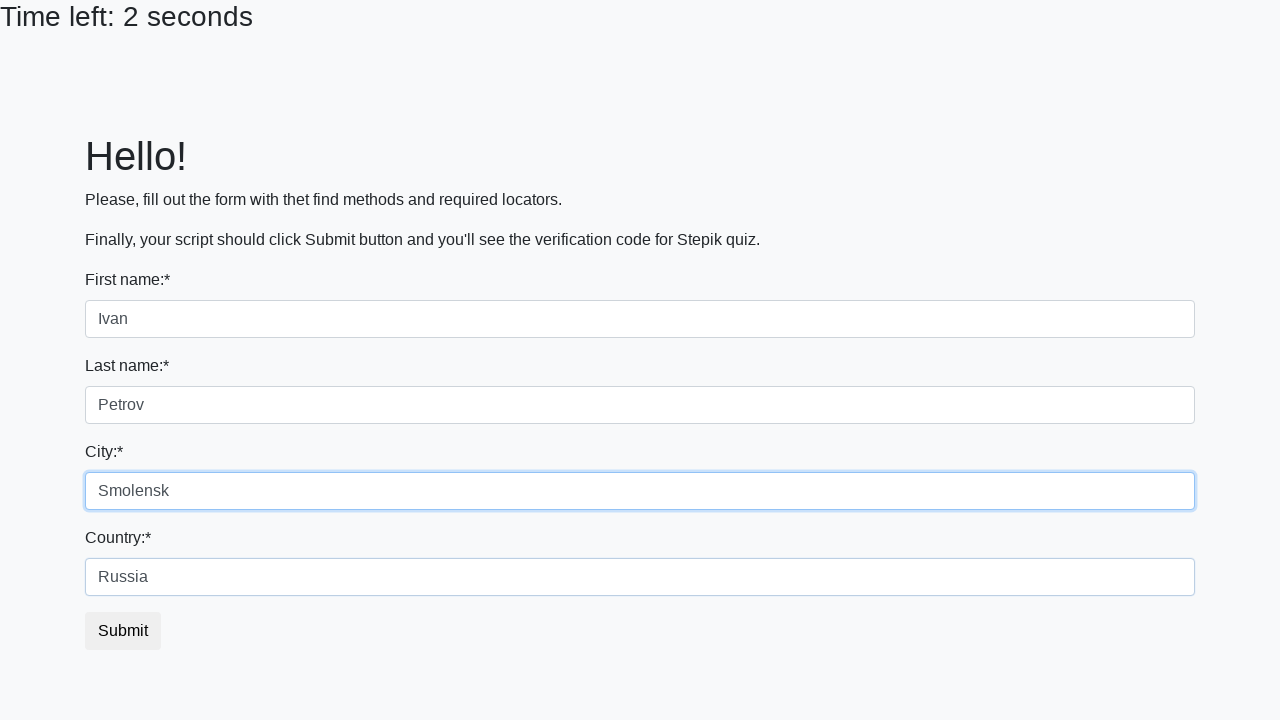

Clicked submit button to complete form submission at (123, 631) on button.btn
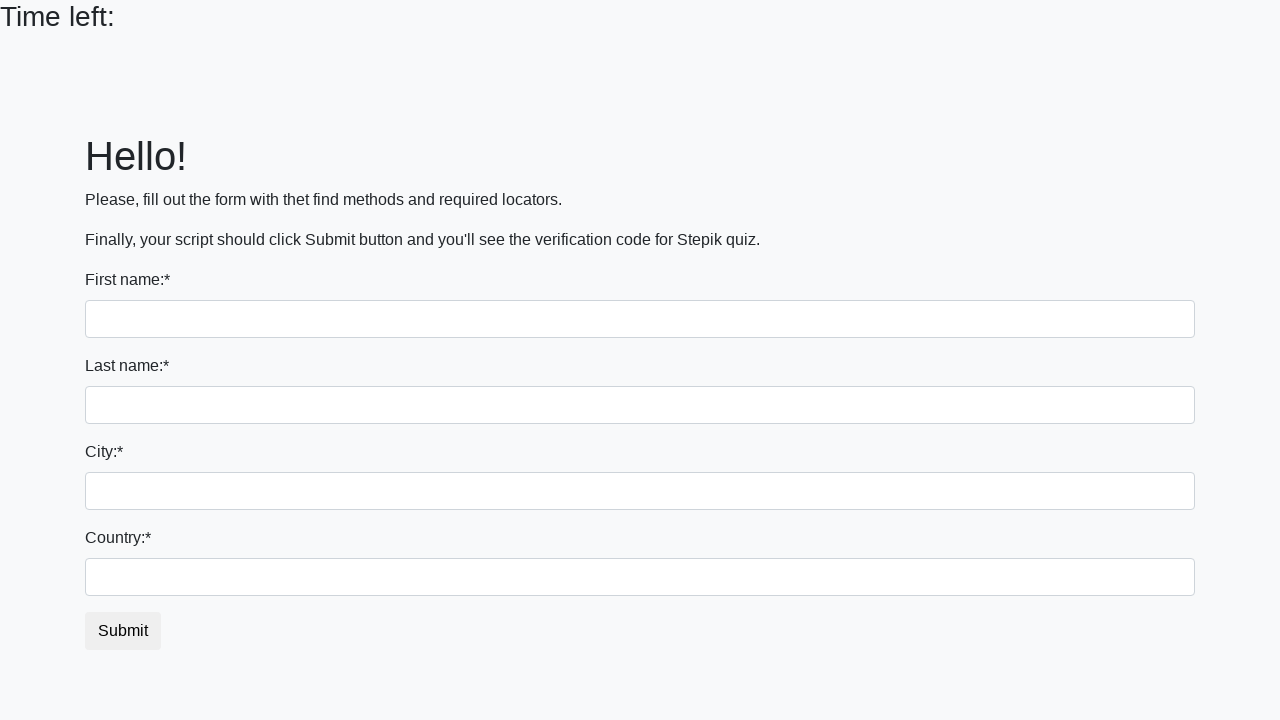

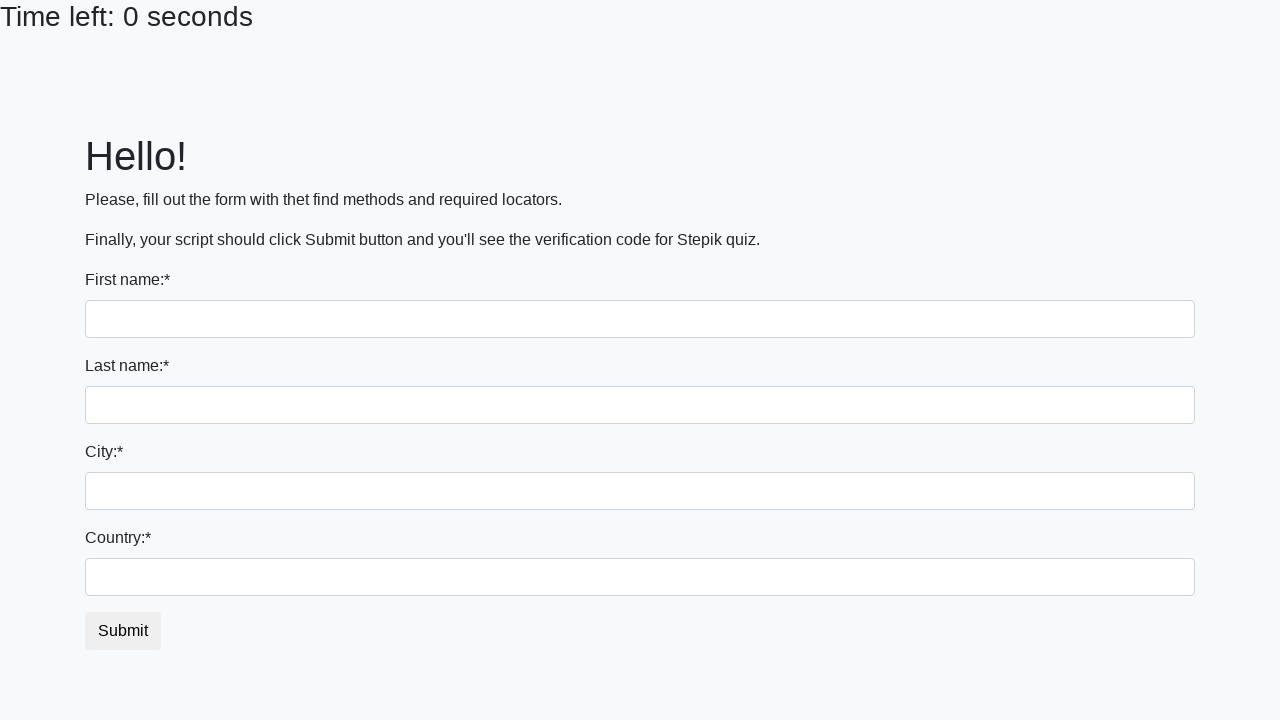